Tests the contact us form submission by navigating to the contact page, filling in name, email, and message fields, then submitting the form.

Starting URL: https://shopdemo-alex-hot.koyeb.app/

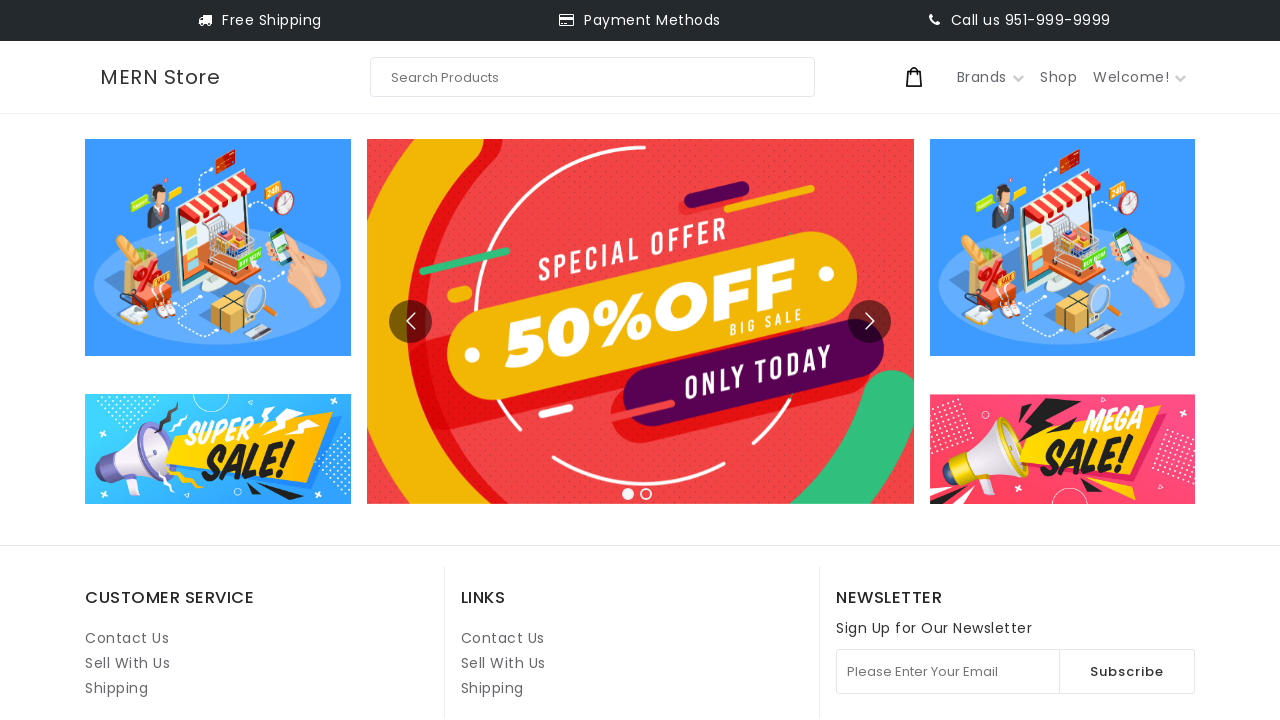

Clicked on Contact Us link at (503, 638) on internal:role=link[name="Contact Us"i] >> nth=1
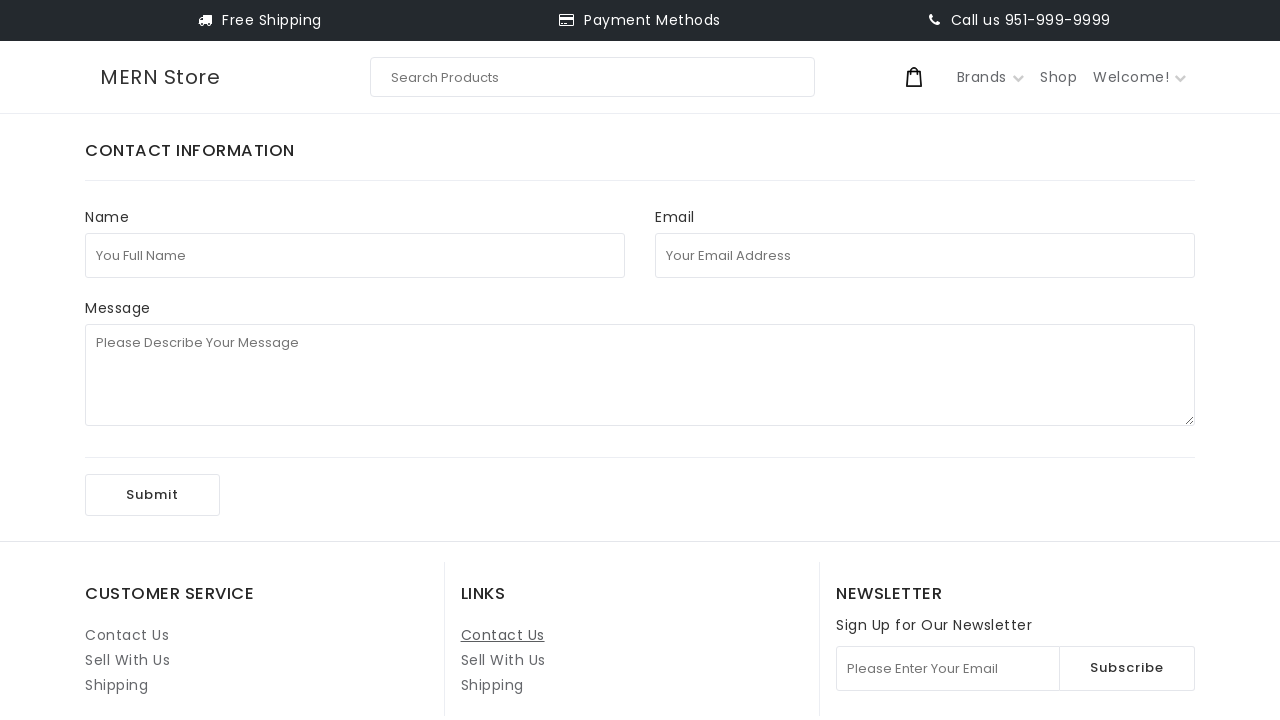

Clicked on full name field at (355, 255) on internal:attr=[placeholder="You Full Name"i]
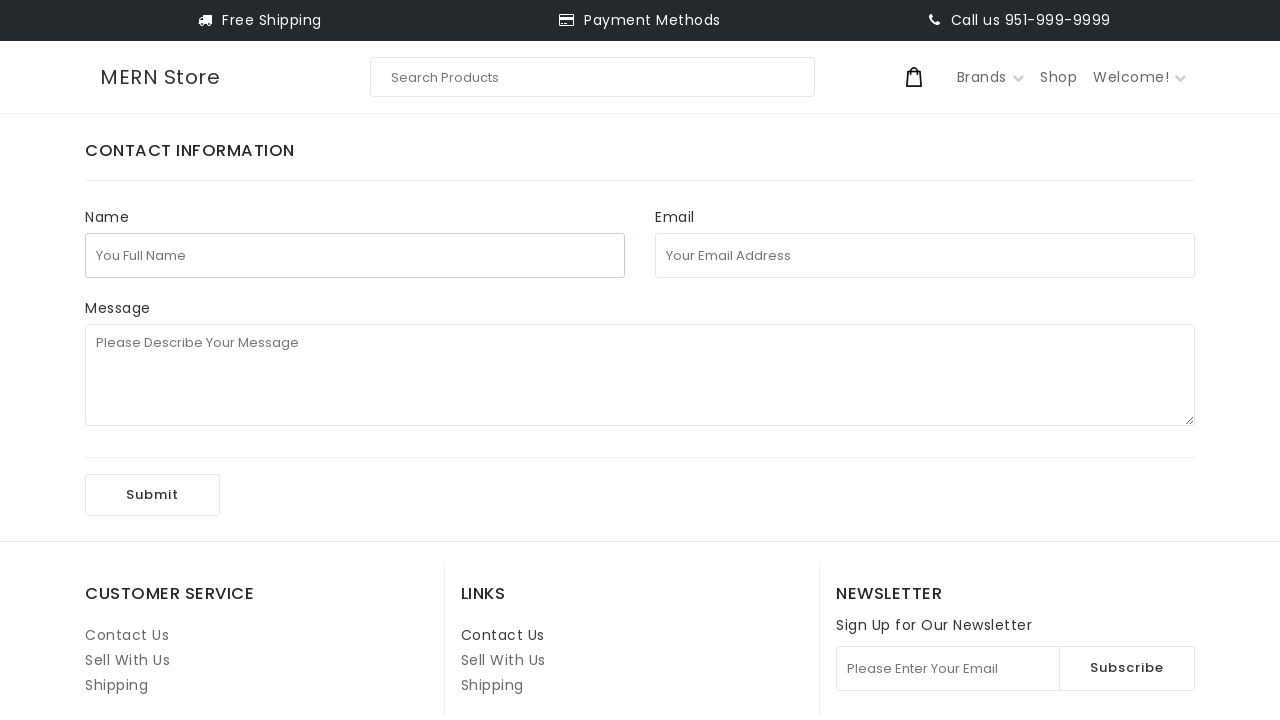

Filled full name field with 'John Smith' on internal:attr=[placeholder="You Full Name"i]
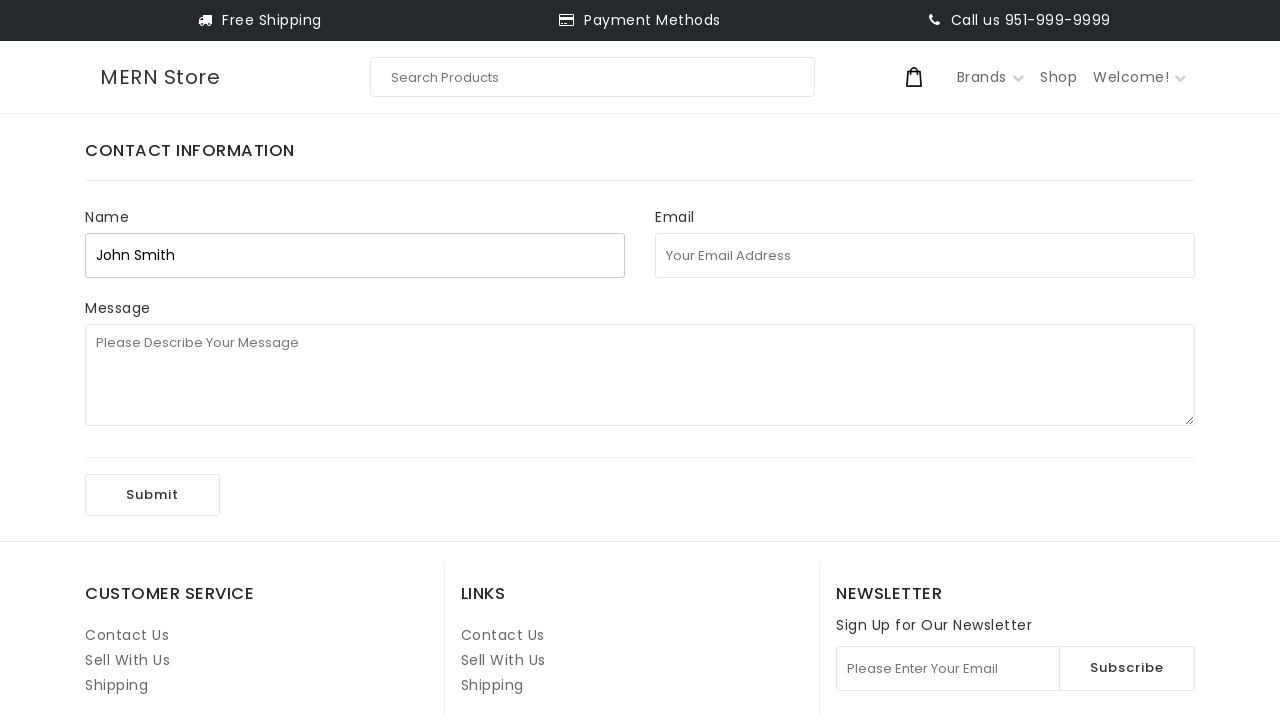

Clicked on email address field at (925, 255) on internal:attr=[placeholder="Your Email Address"i]
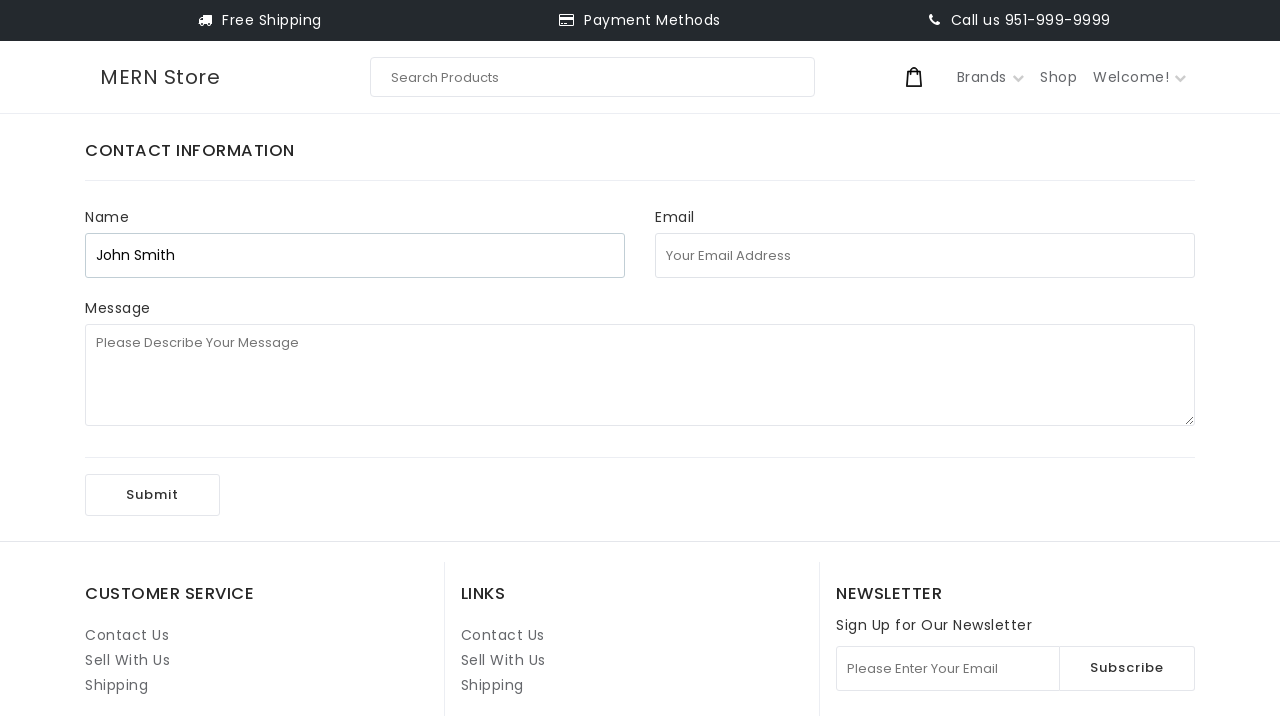

Filled email address field with 'johnsmith7492@example.com' on internal:attr=[placeholder="Your Email Address"i]
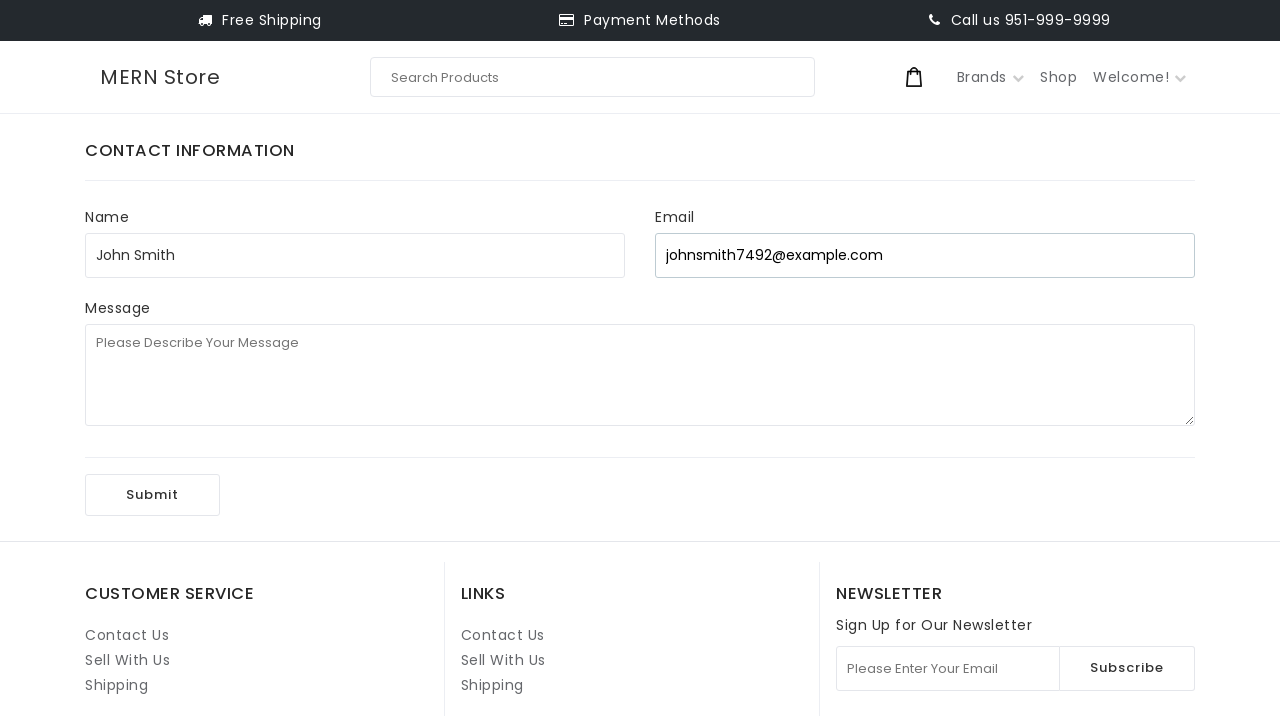

Clicked on message field at (640, 375) on internal:attr=[placeholder="Please Describe Your Message"i]
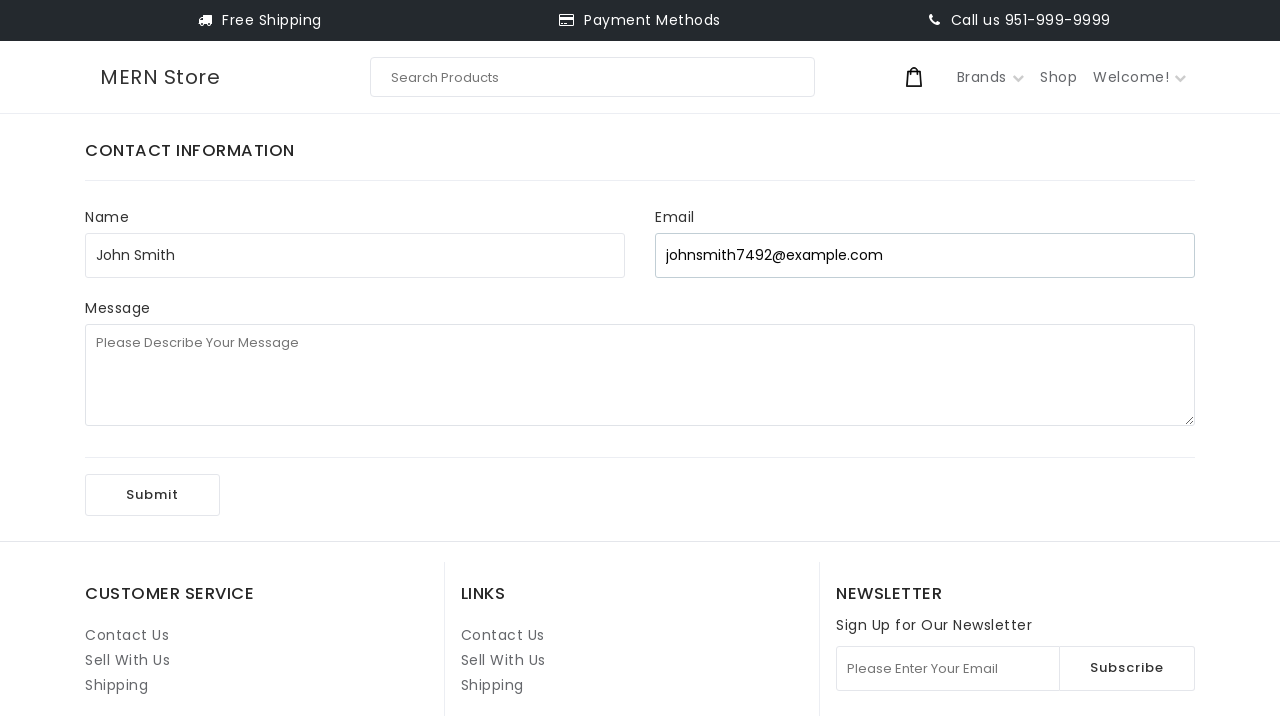

Filled message field with test message on internal:attr=[placeholder="Please Describe Your Message"i]
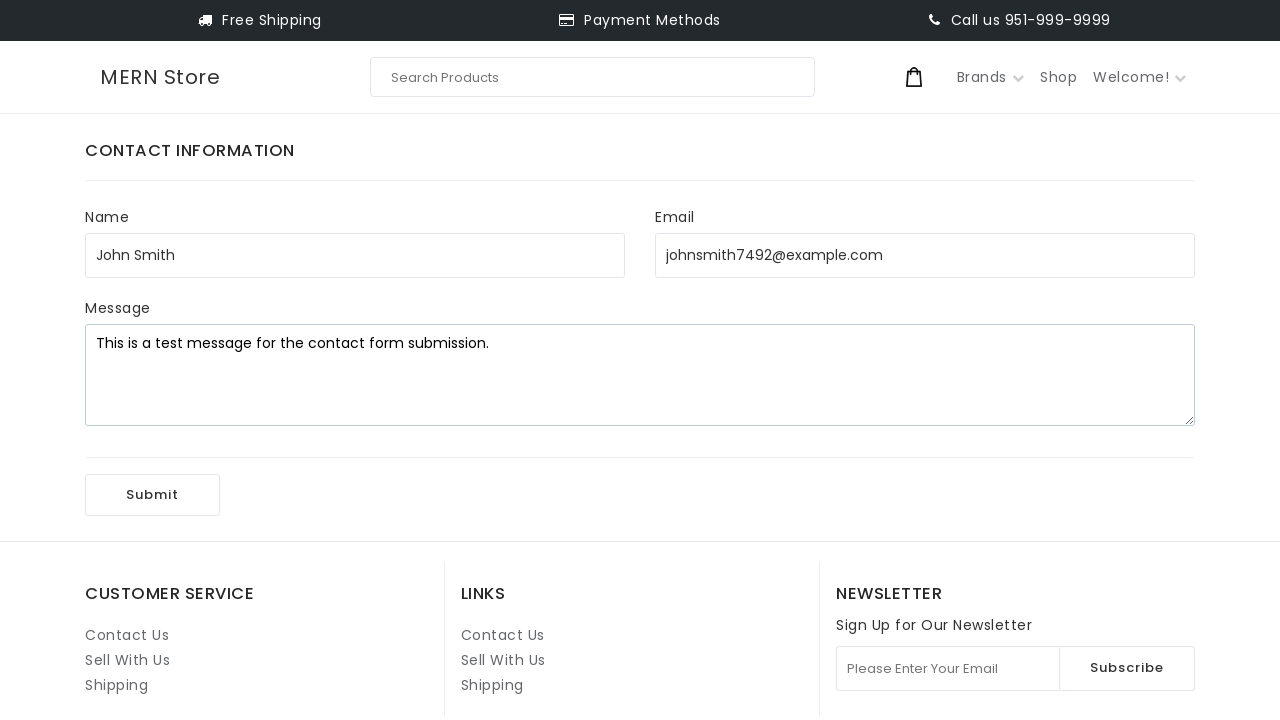

Clicked Submit button to submit contact form at (152, 495) on internal:role=button[name="Submit"i]
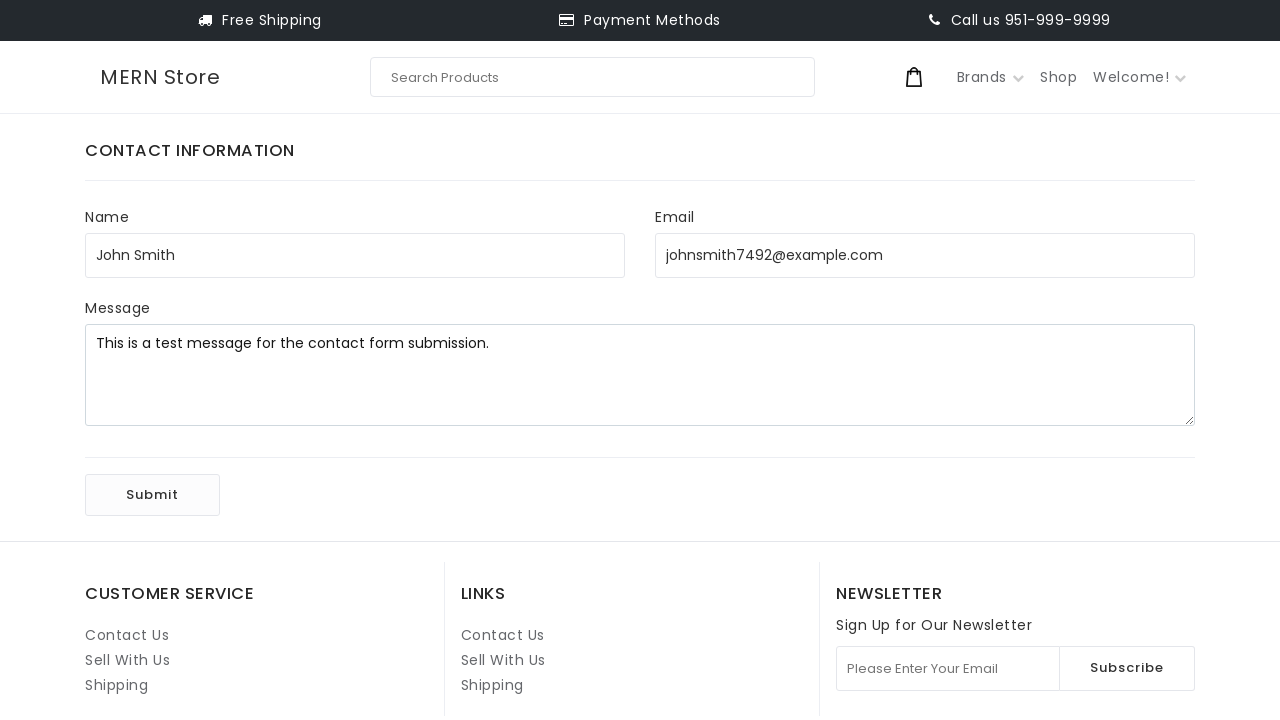

Waited 1 second for form submission to complete
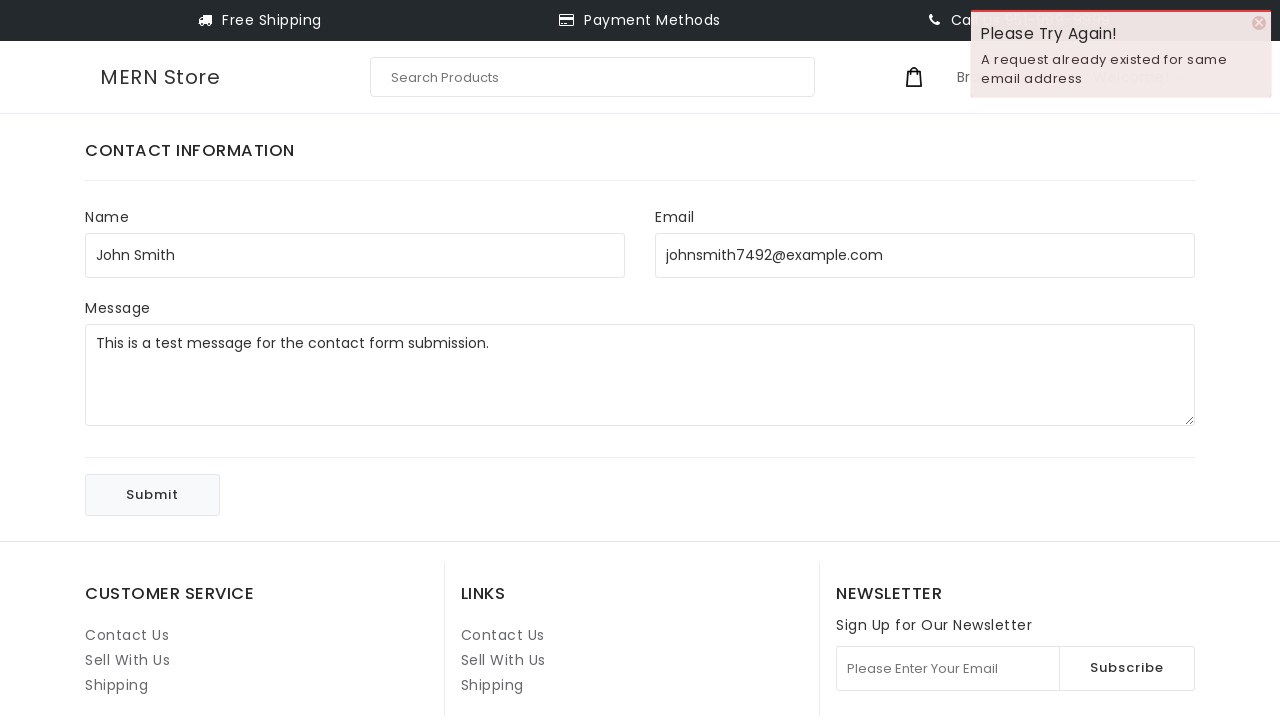

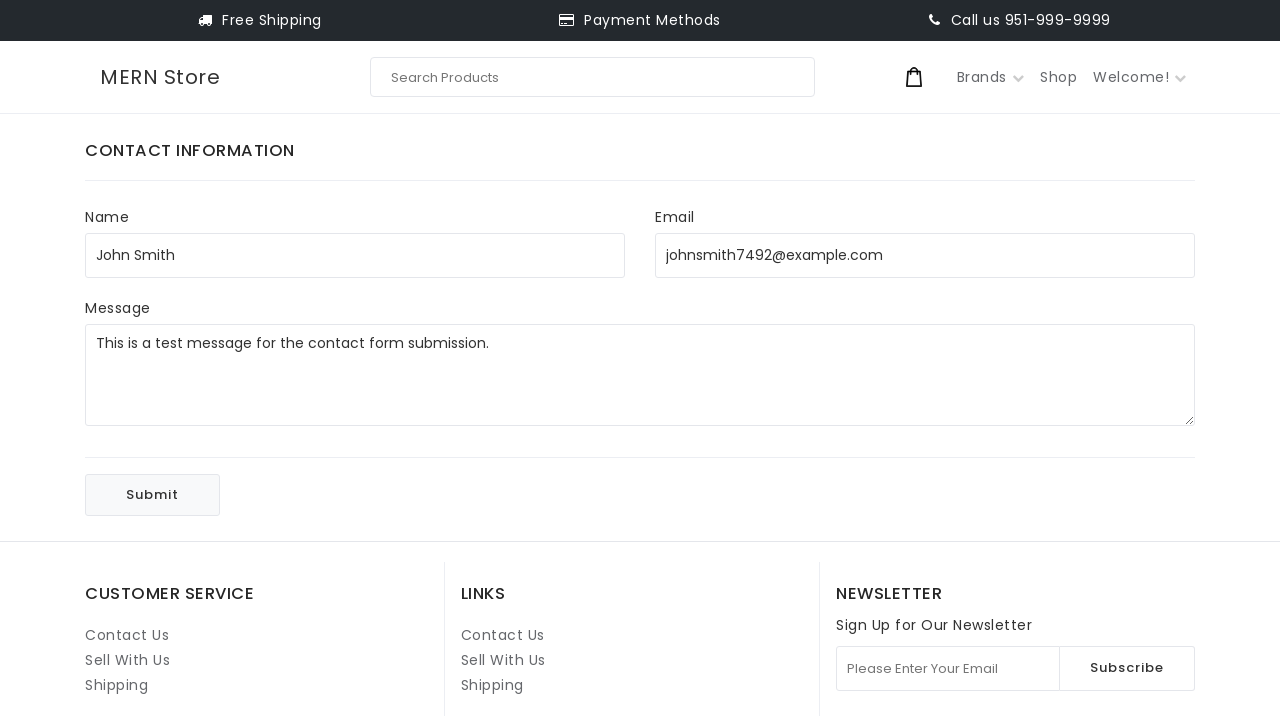